Tests that entering a number below 50 shows the correct error message "Number is too small"

Starting URL: https://kristinek.github.io/site/tasks/enter_a_number

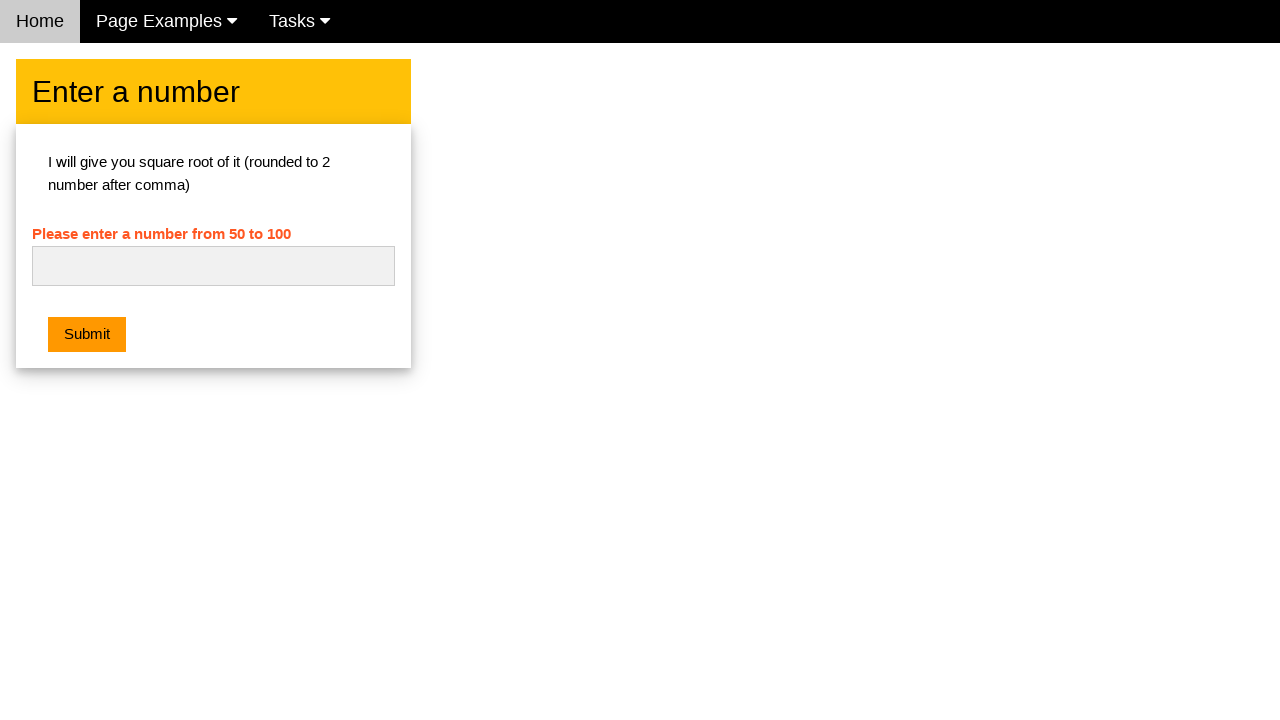

Filled number input field with value '5' on #numb
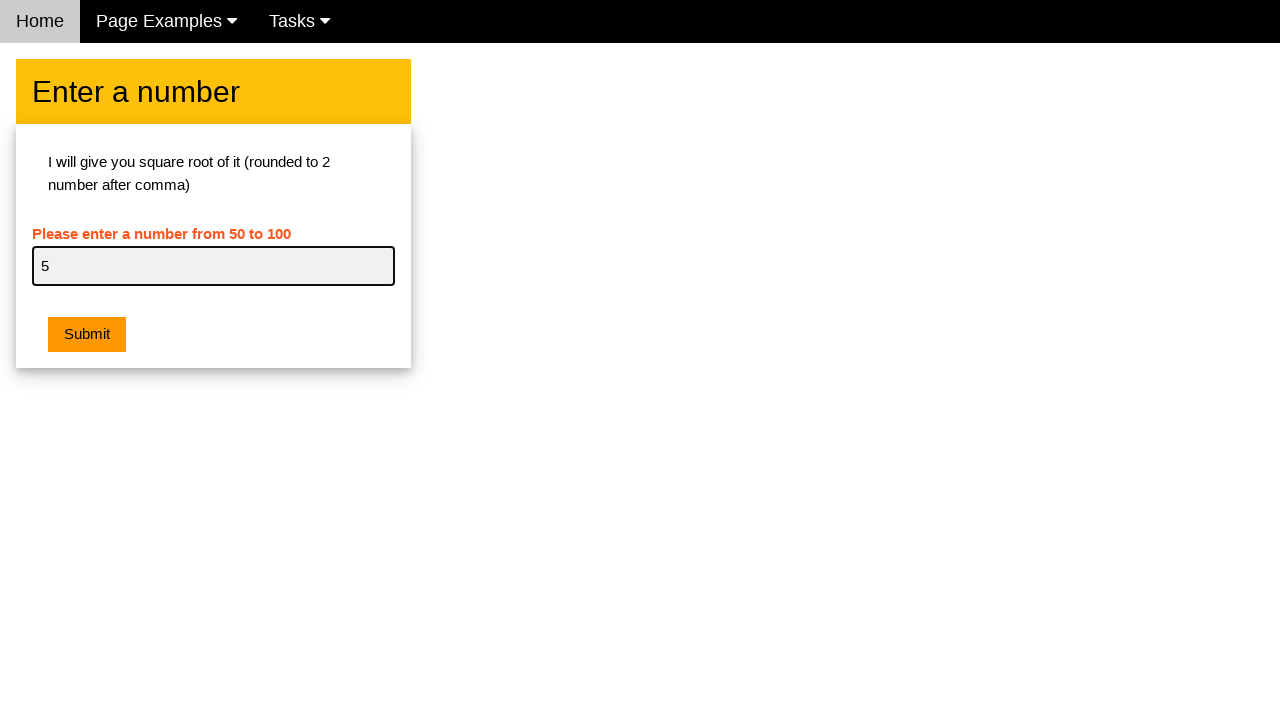

Clicked the submit button at (87, 335) on .w3-btn
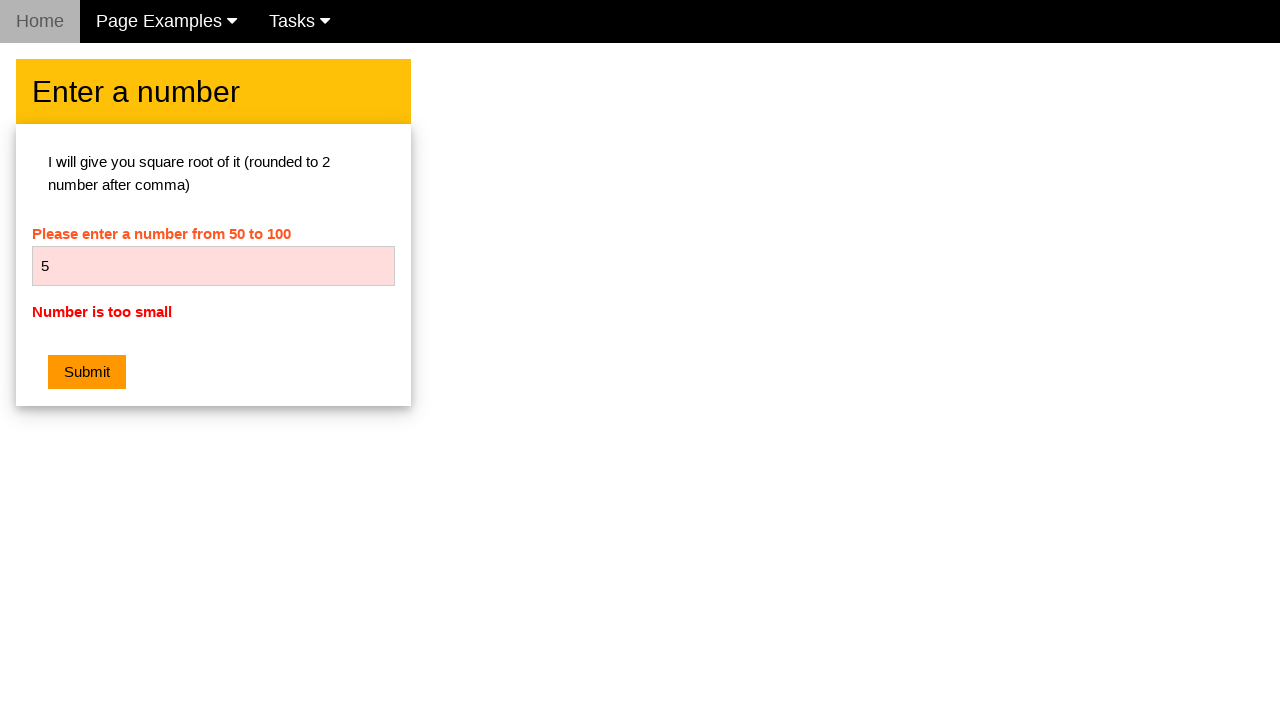

Error message 'Number is too small' appeared
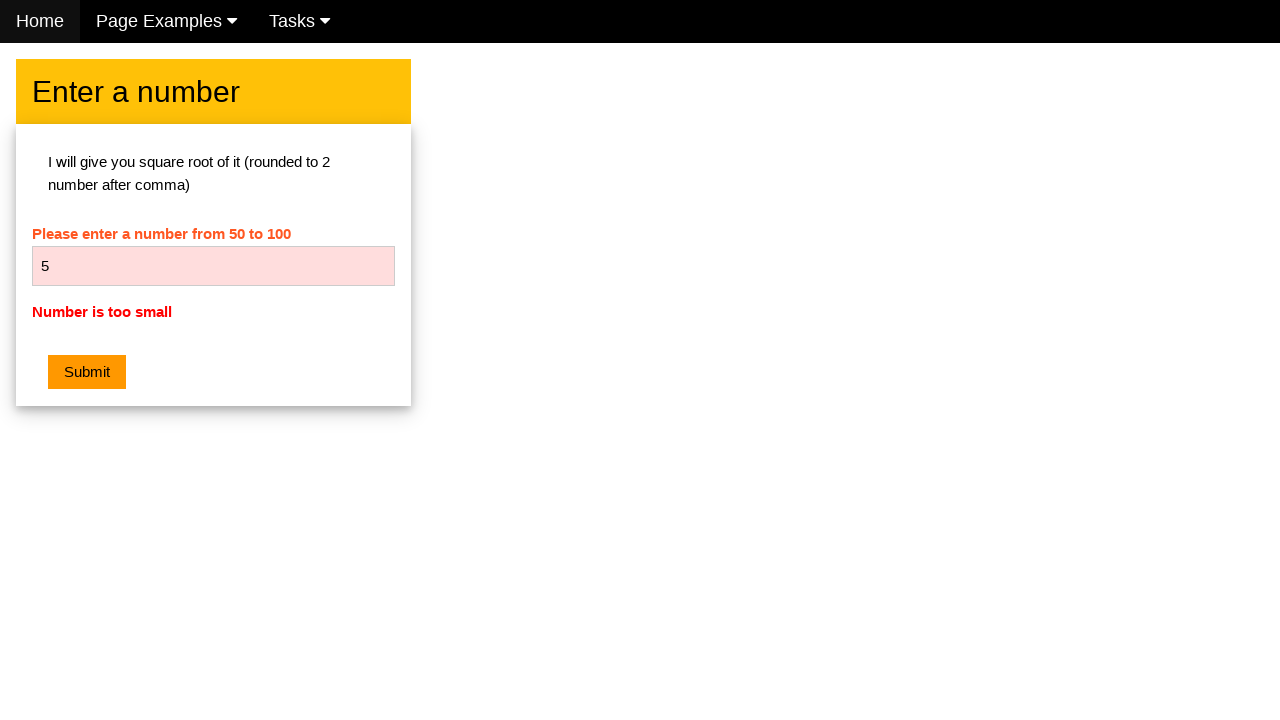

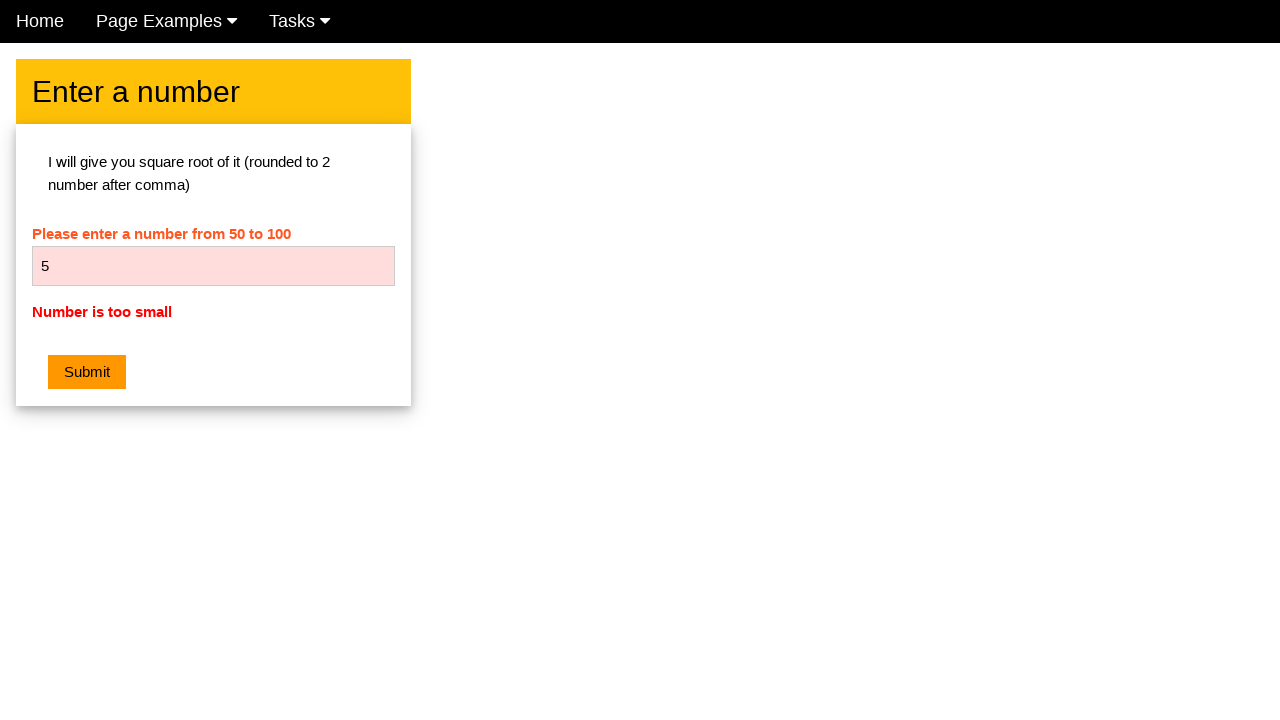